Tests drag-and-drop functionality by dragging a football element into two different dropzones and verifying the drops were successful.

Starting URL: https://training-support.net/webelements/drag-drop

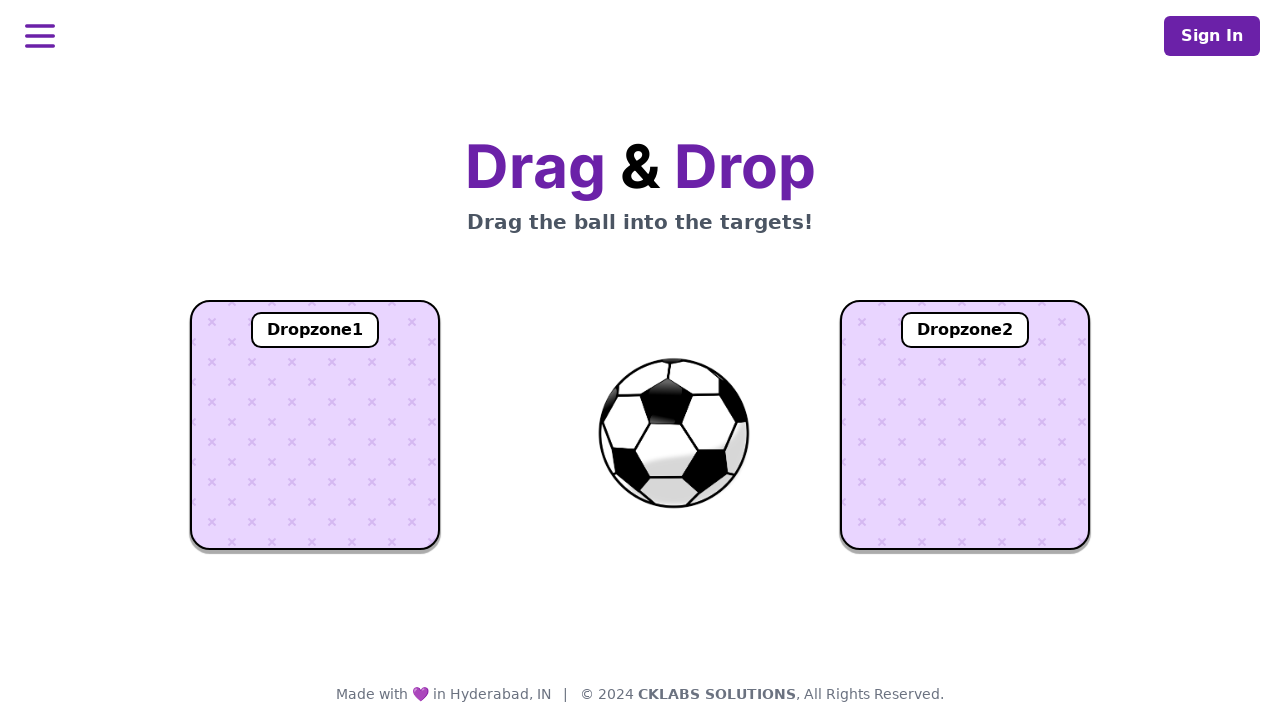

Located the football draggable element
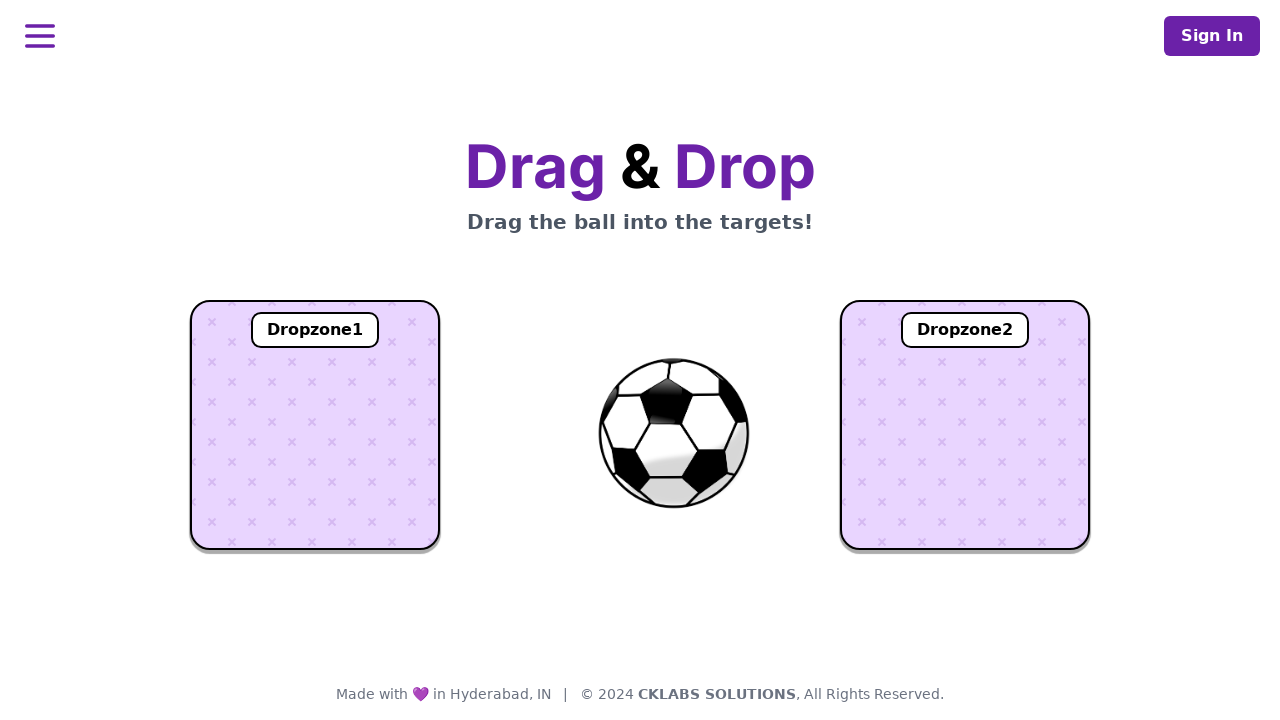

Located dropzone 1
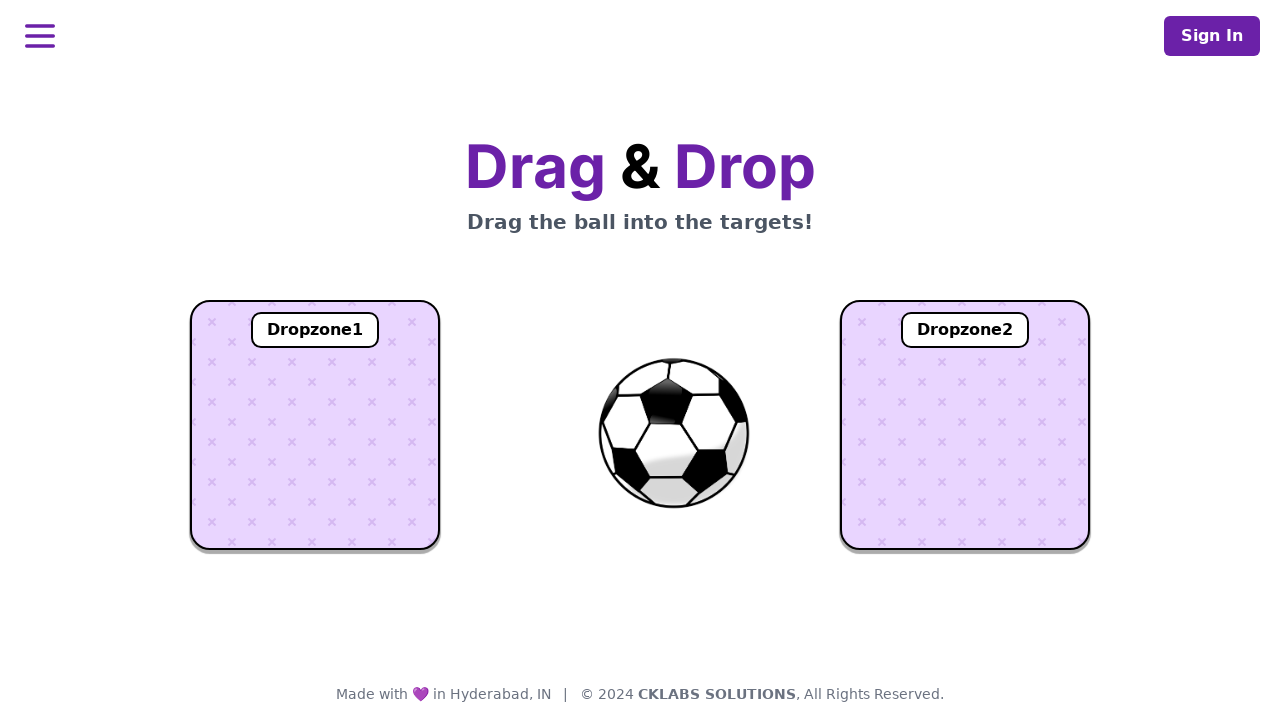

Located dropzone 2
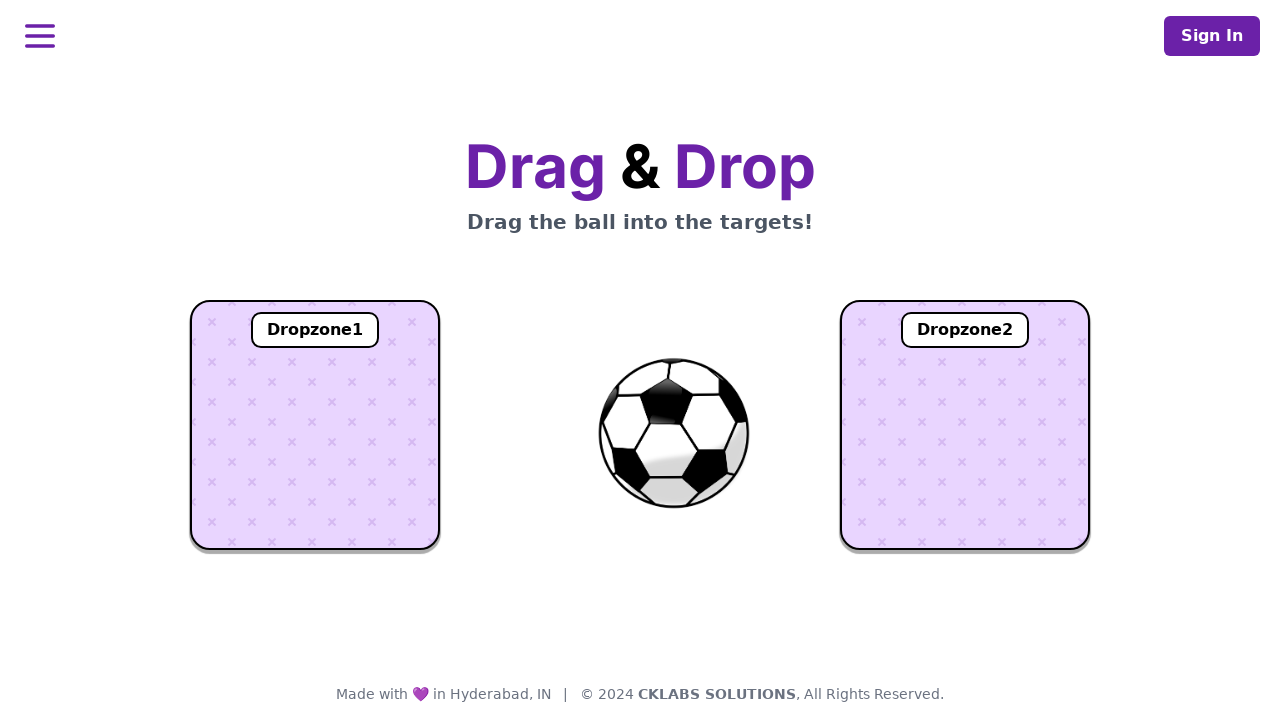

Dragged football to dropzone 1 at (315, 425)
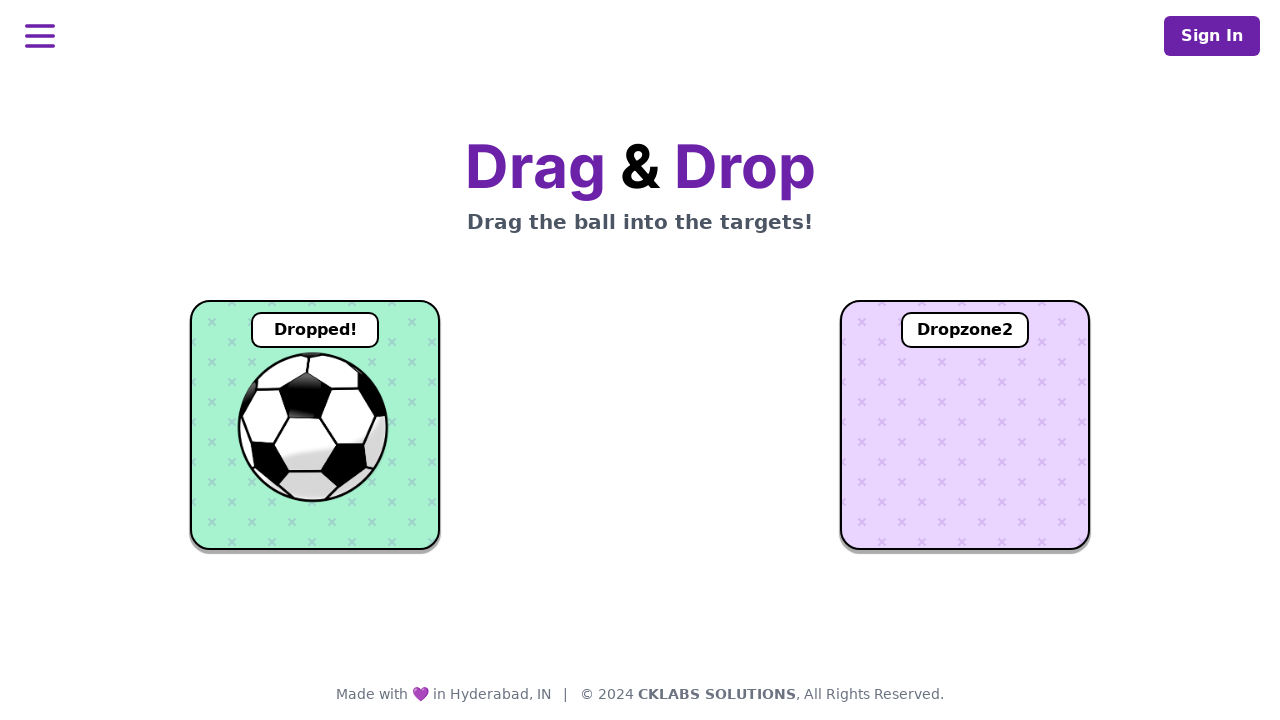

Waited 1 second for drop animation in dropzone 1
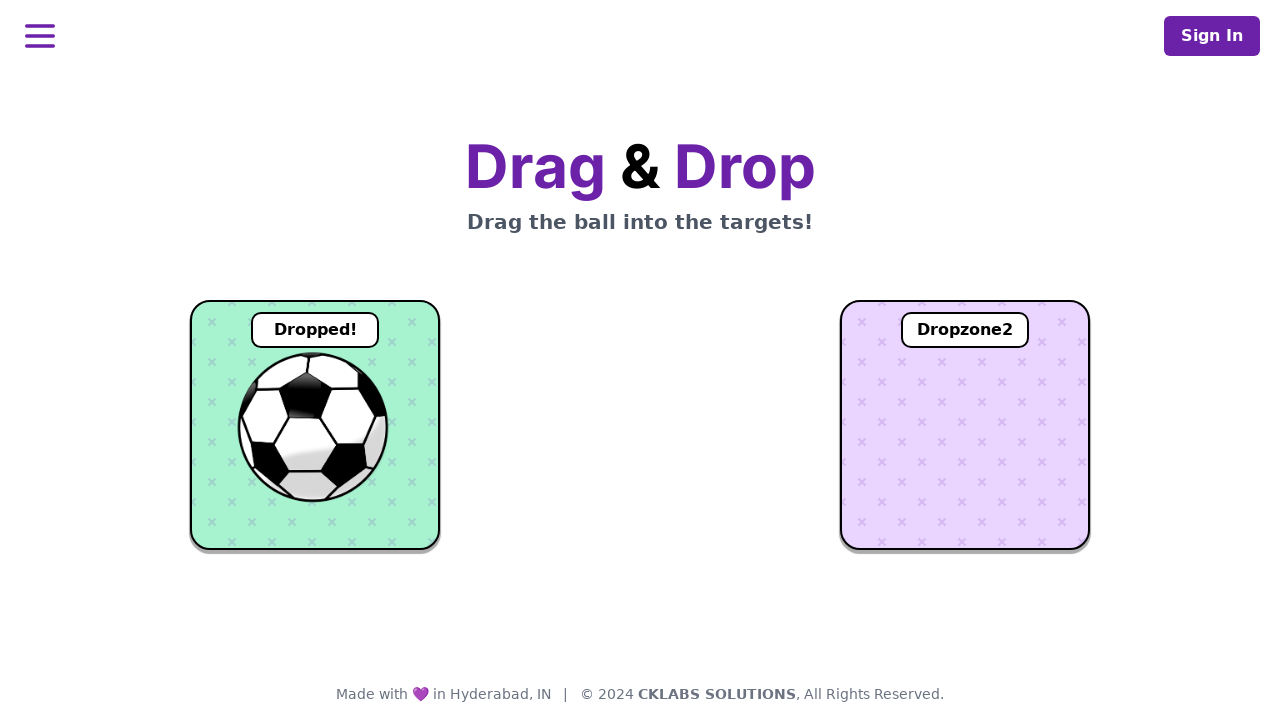

Retrieved dropzone 1 text content
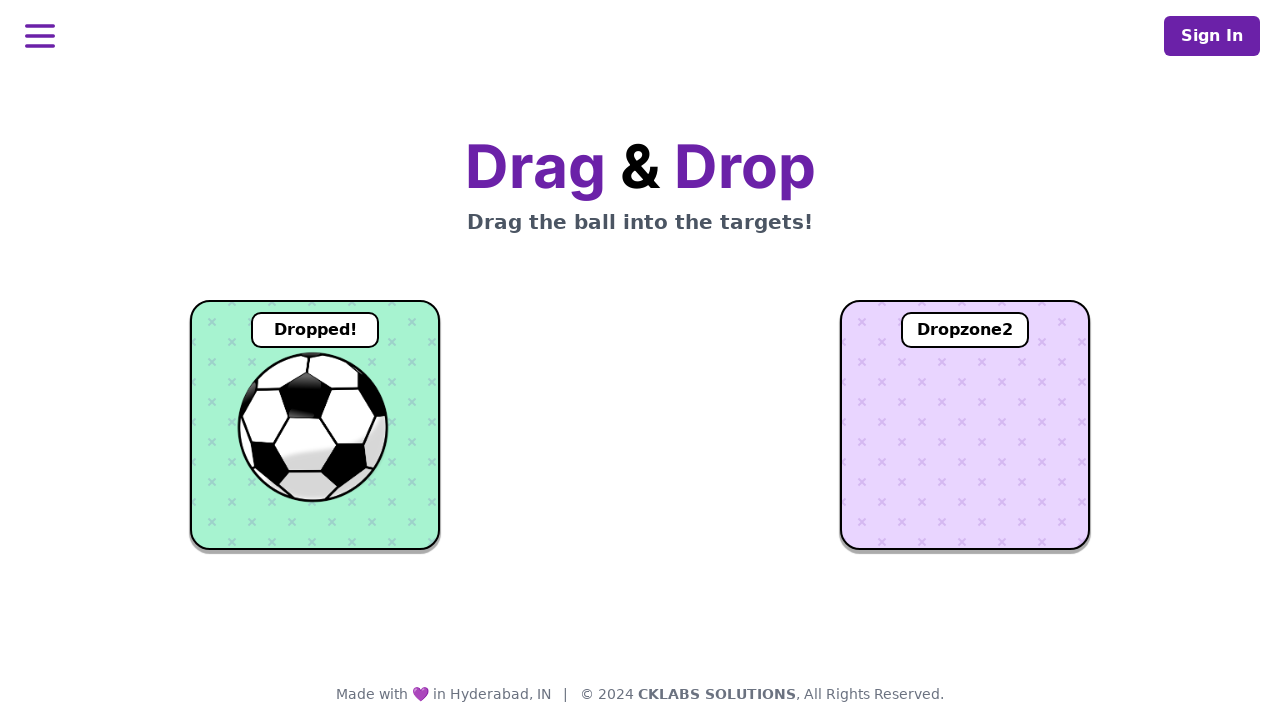

Verified ball was successfully dropped in dropzone 1
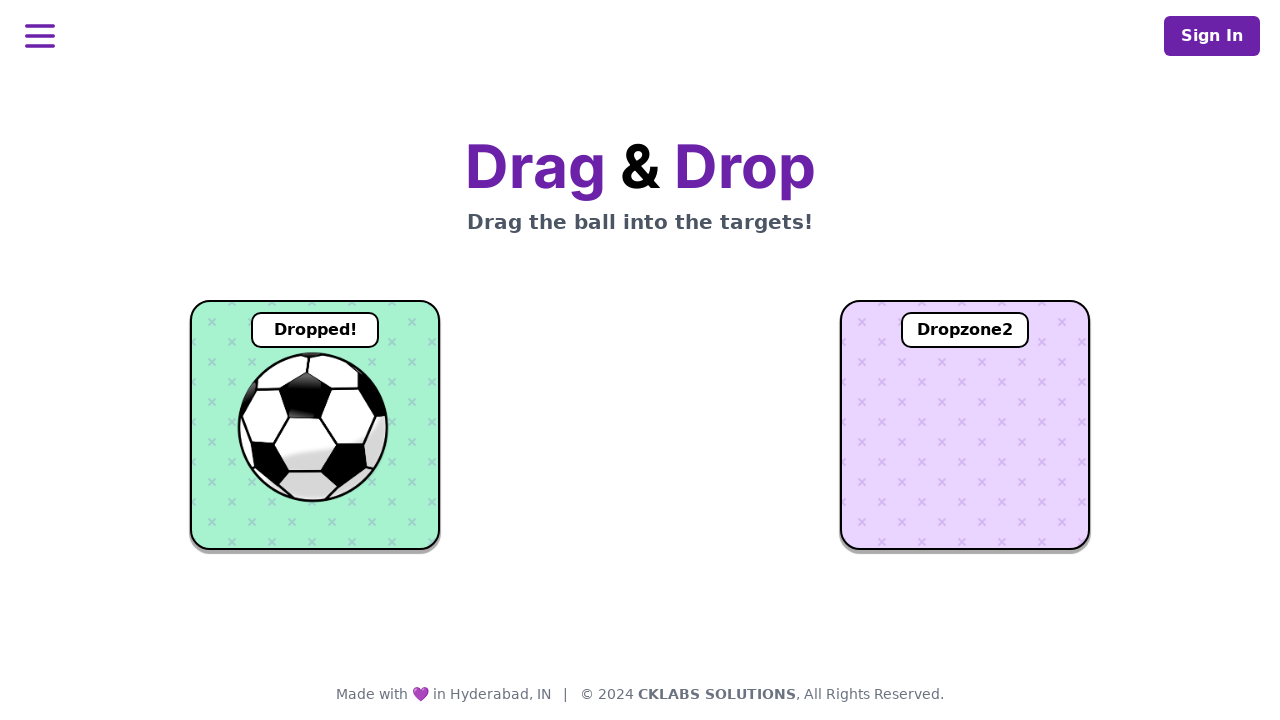

Dragged football to dropzone 2 at (965, 425)
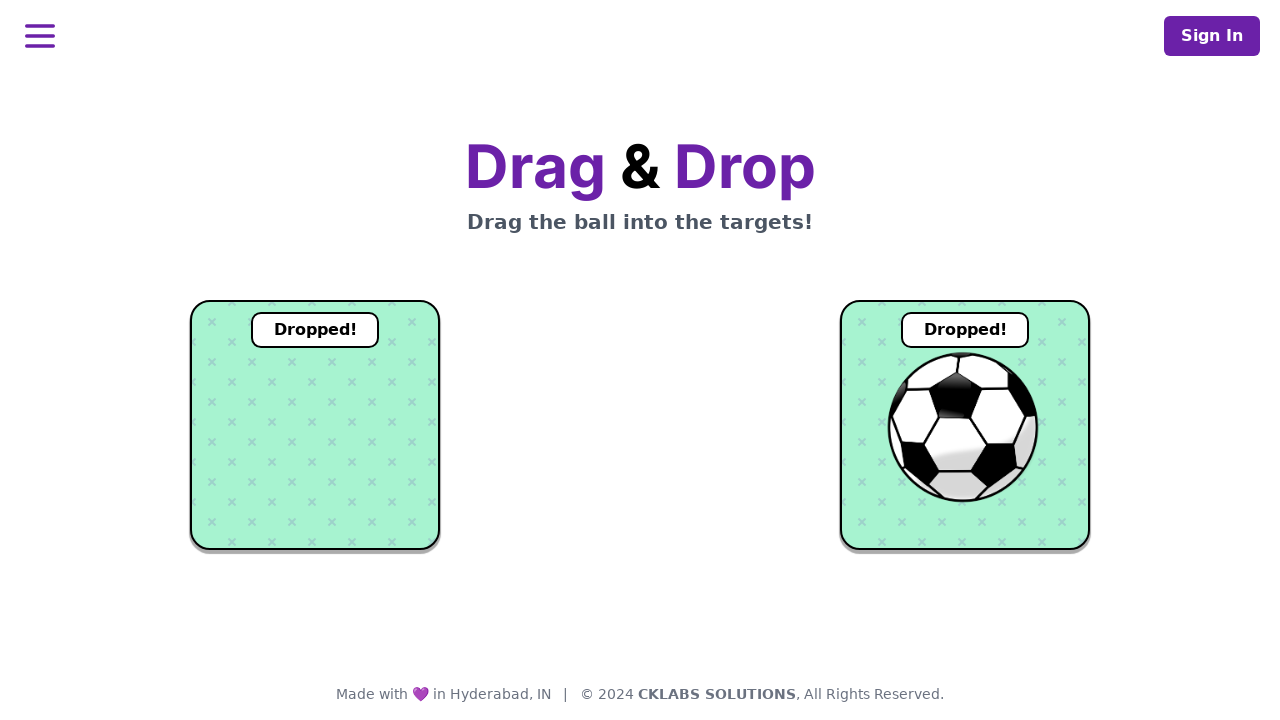

Waited 1 second for drop animation in dropzone 2
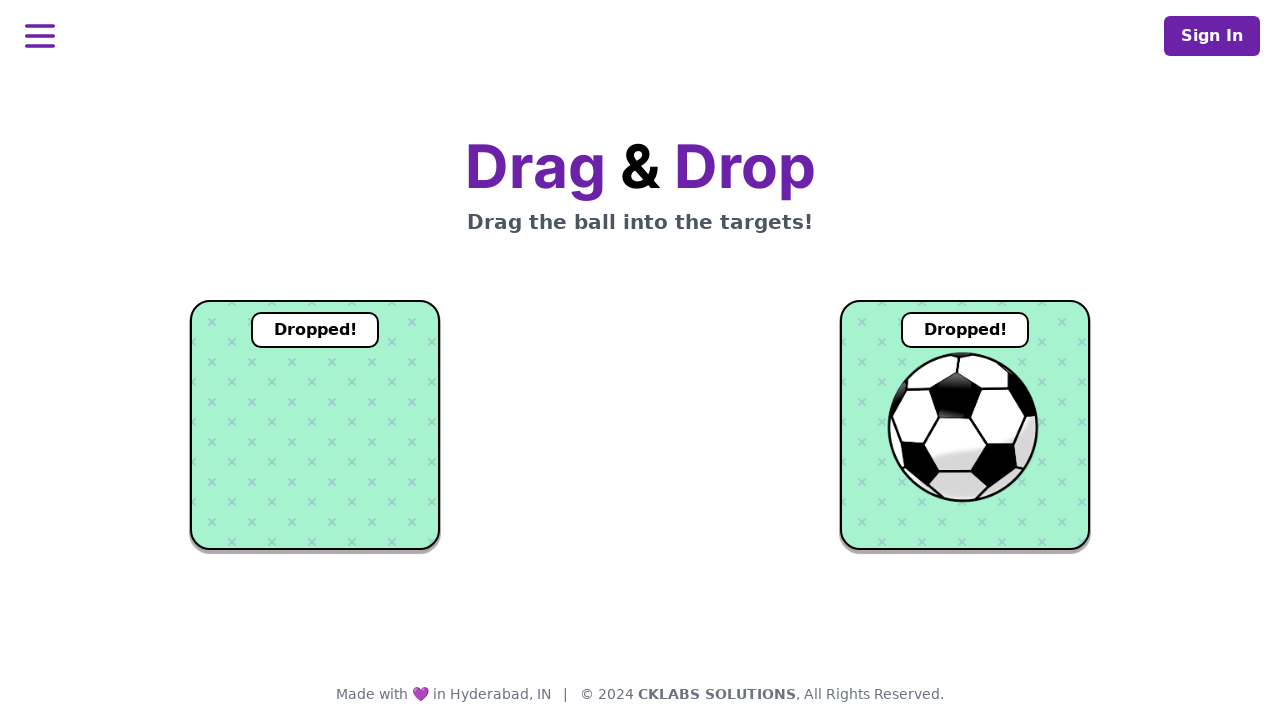

Retrieved dropzone 2 text content
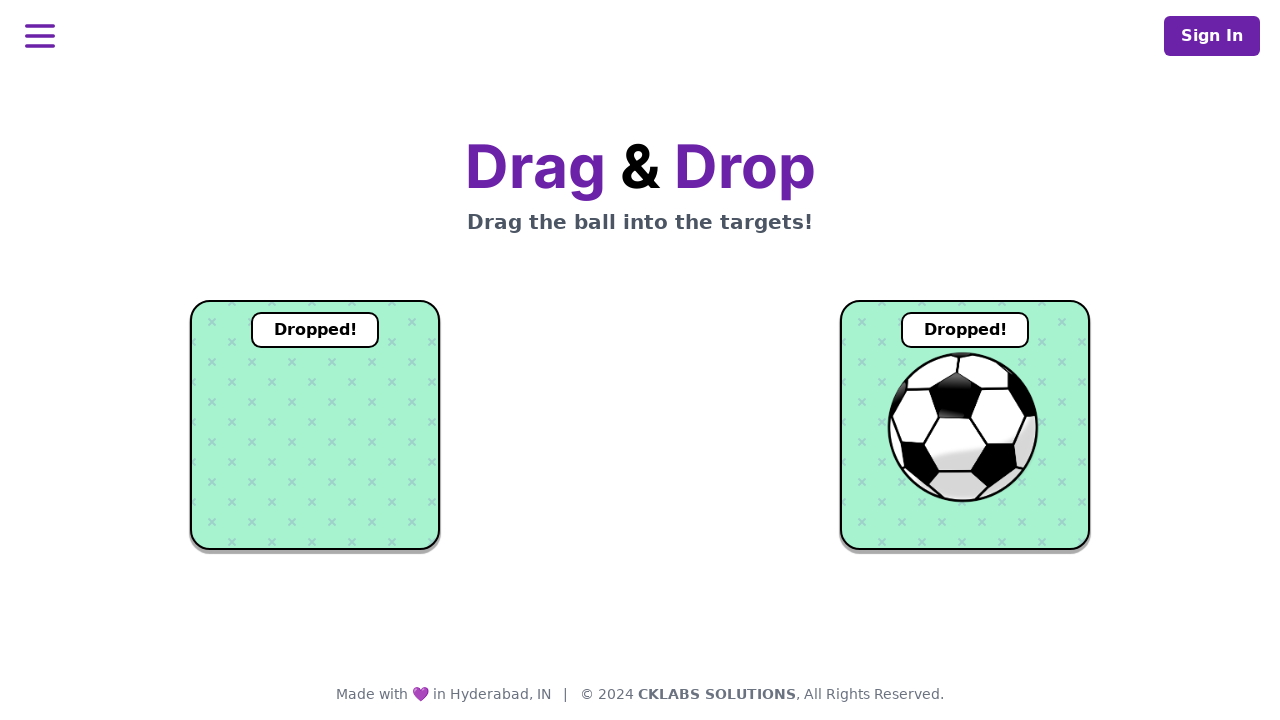

Verified ball was successfully dropped in dropzone 2
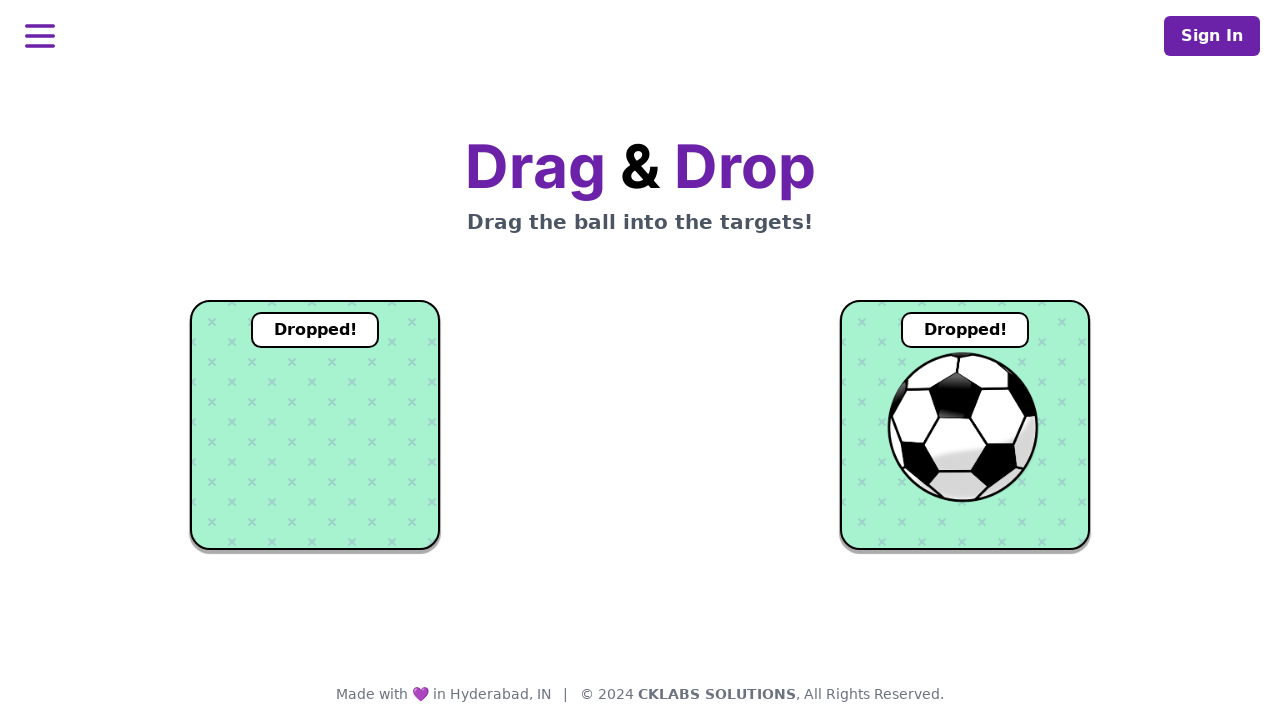

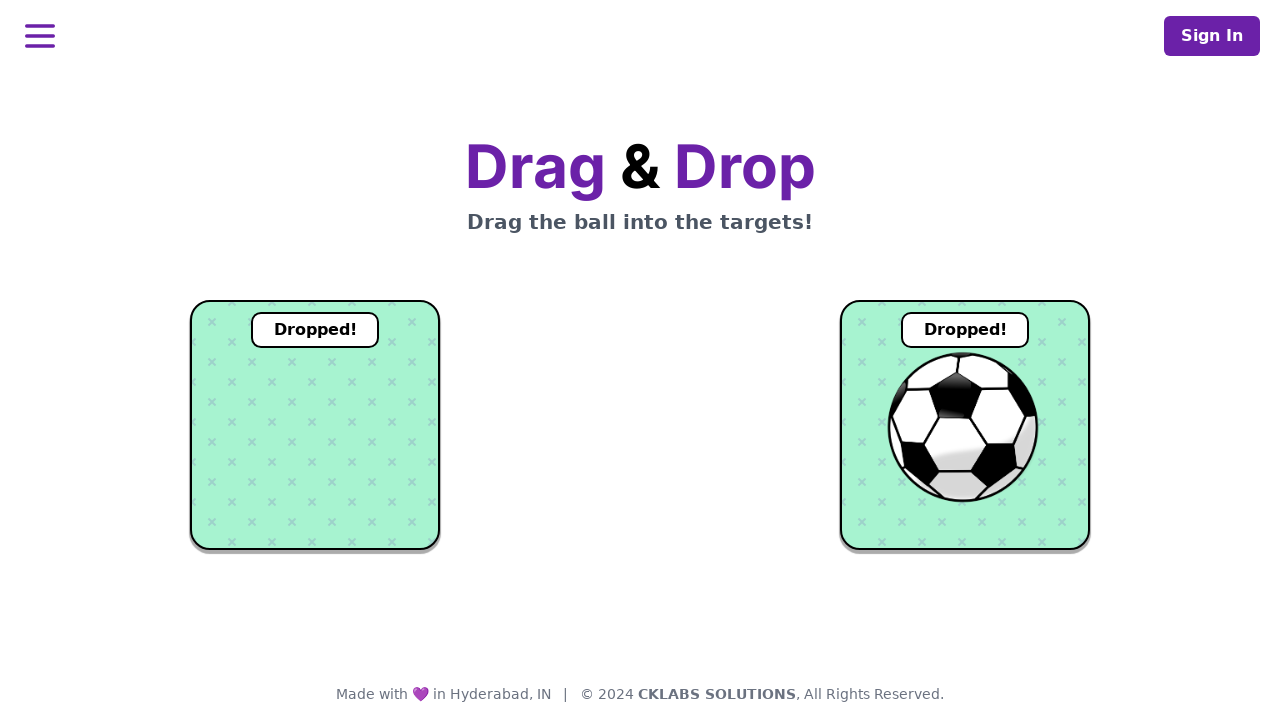